Tests iframe handling by switching between single and nested frames and entering text in input fields within those frames

Starting URL: http://demo.automationtesting.in/Frames.html

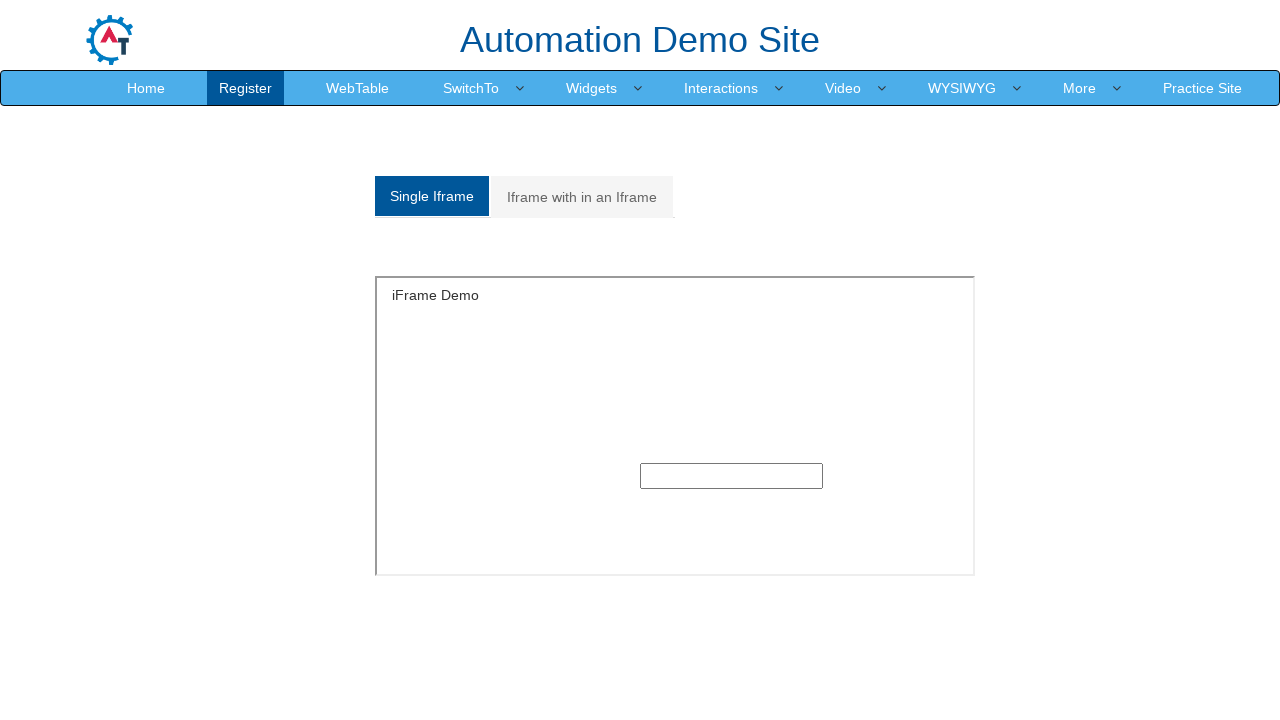

Clicked on Single Frame tab at (432, 196) on xpath=/html/body/section/div[1]/div/div/div/div[1]/div/ul/li[1]/a
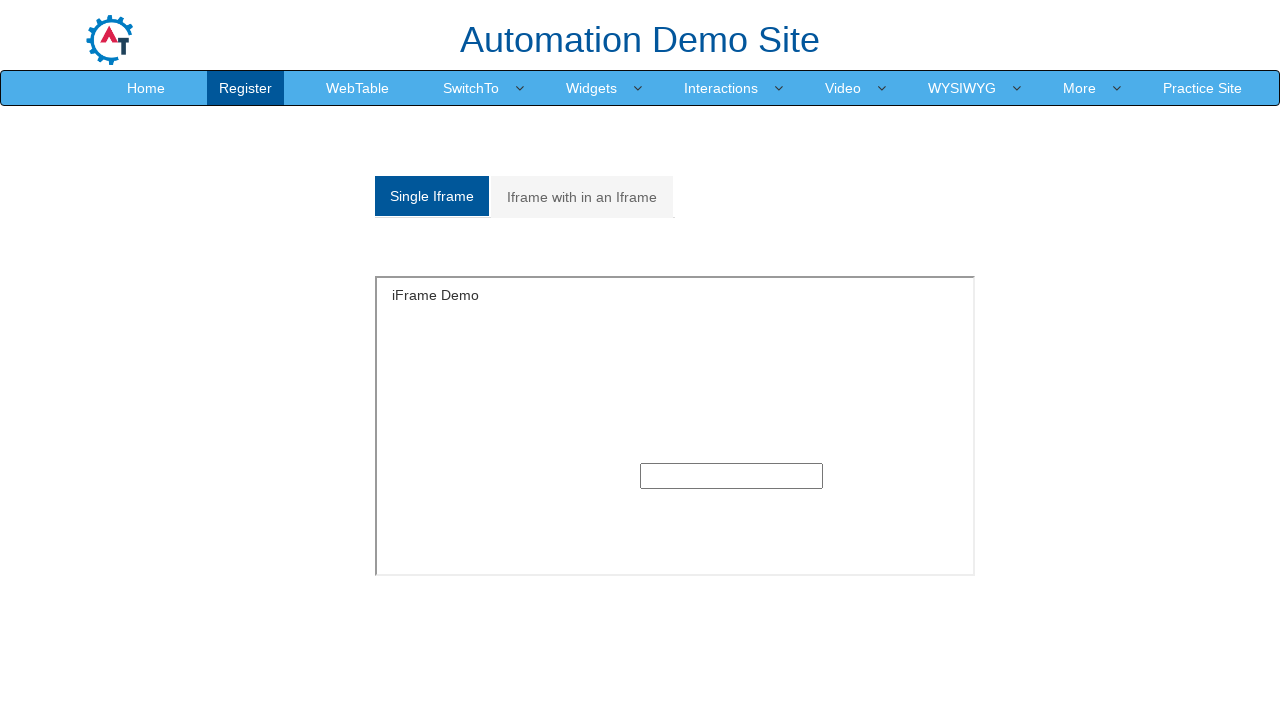

Switched to single frame named 'SingleFrame'
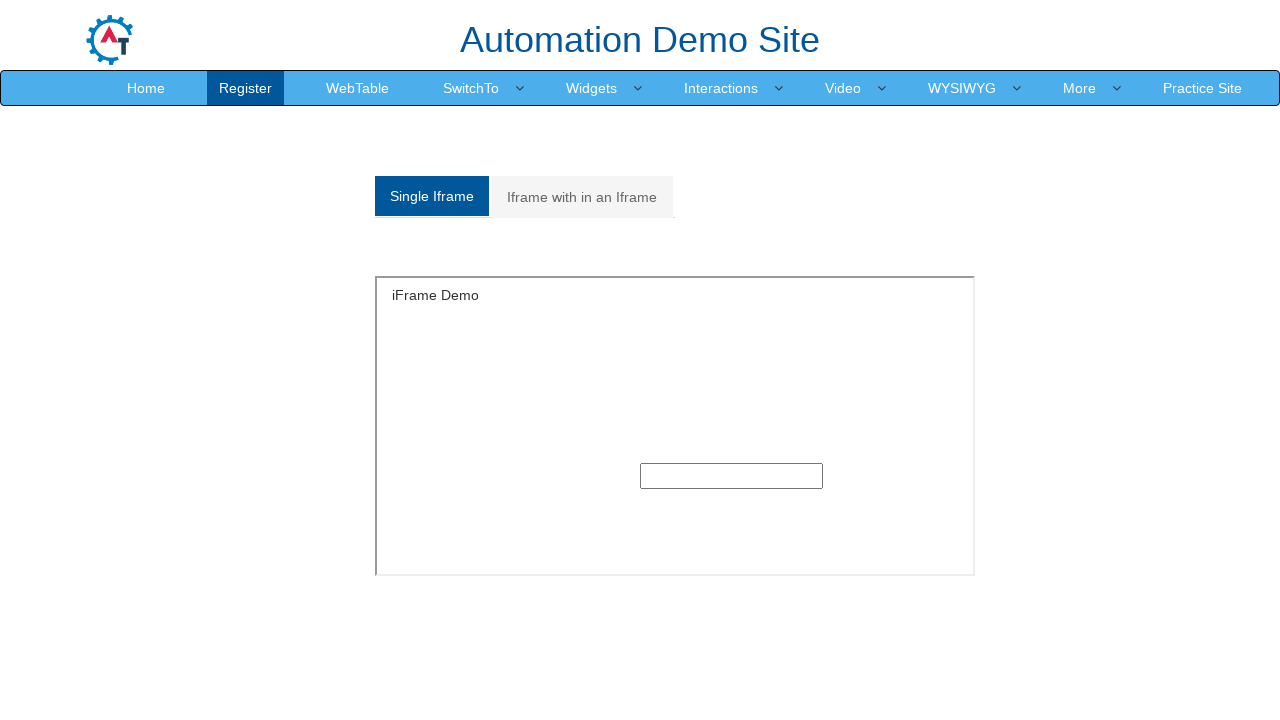

Entered 'Bonjour' in text field within single frame on xpath=/html/body/section/div/div/div/input
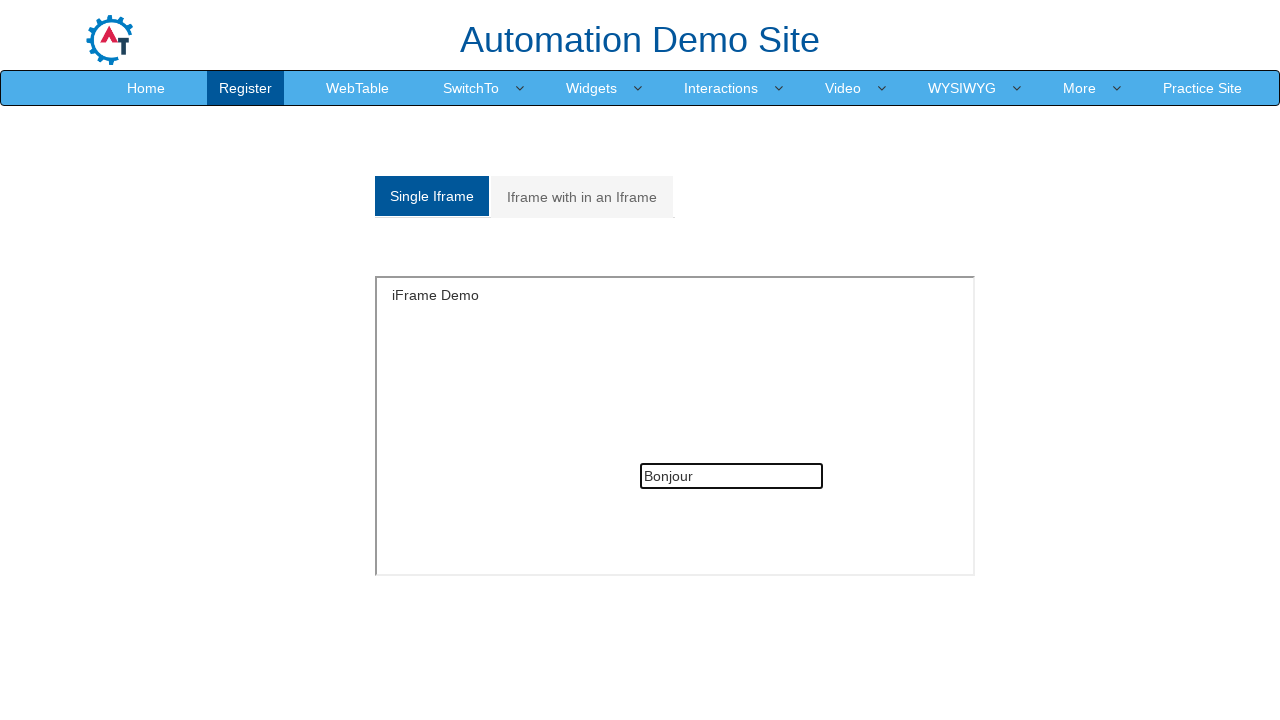

Clicked on Iframe within an Iframe tab at (582, 197) on xpath=/html/body/section/div[1]/div/div/div/div[1]/div/ul/li[2]/a
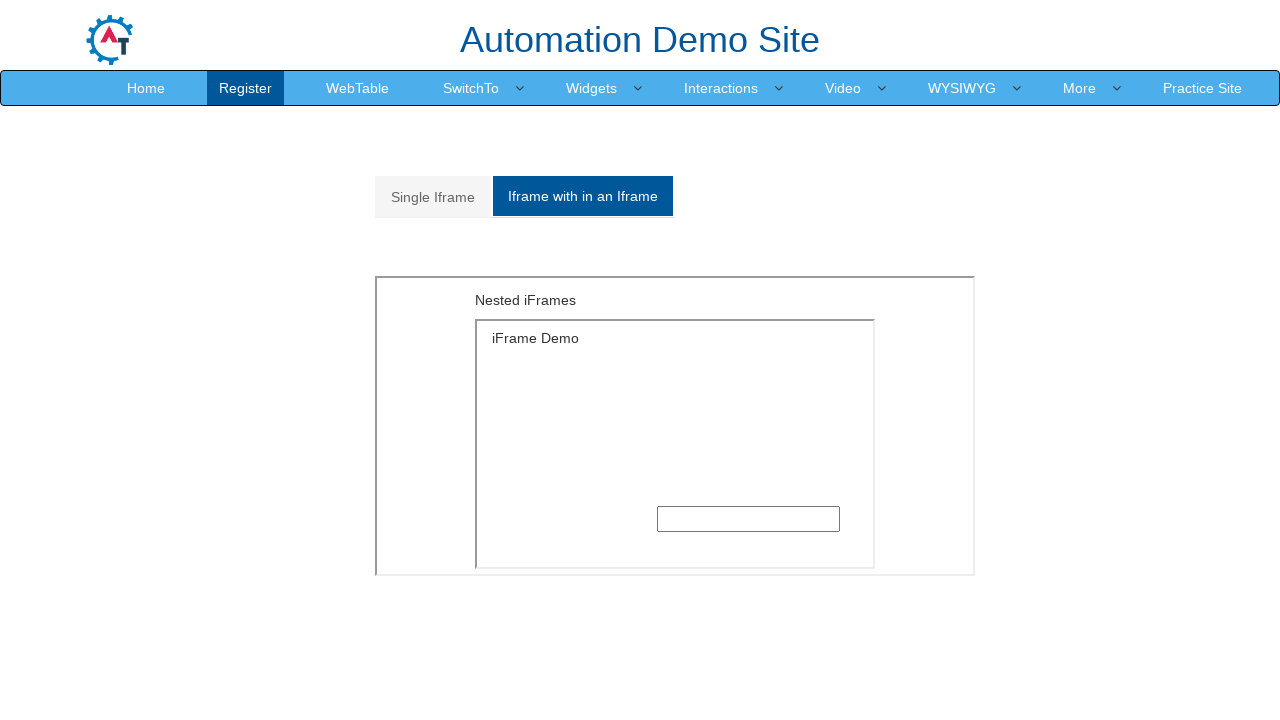

Located outer iframe with src containing 'MultipleFrames'
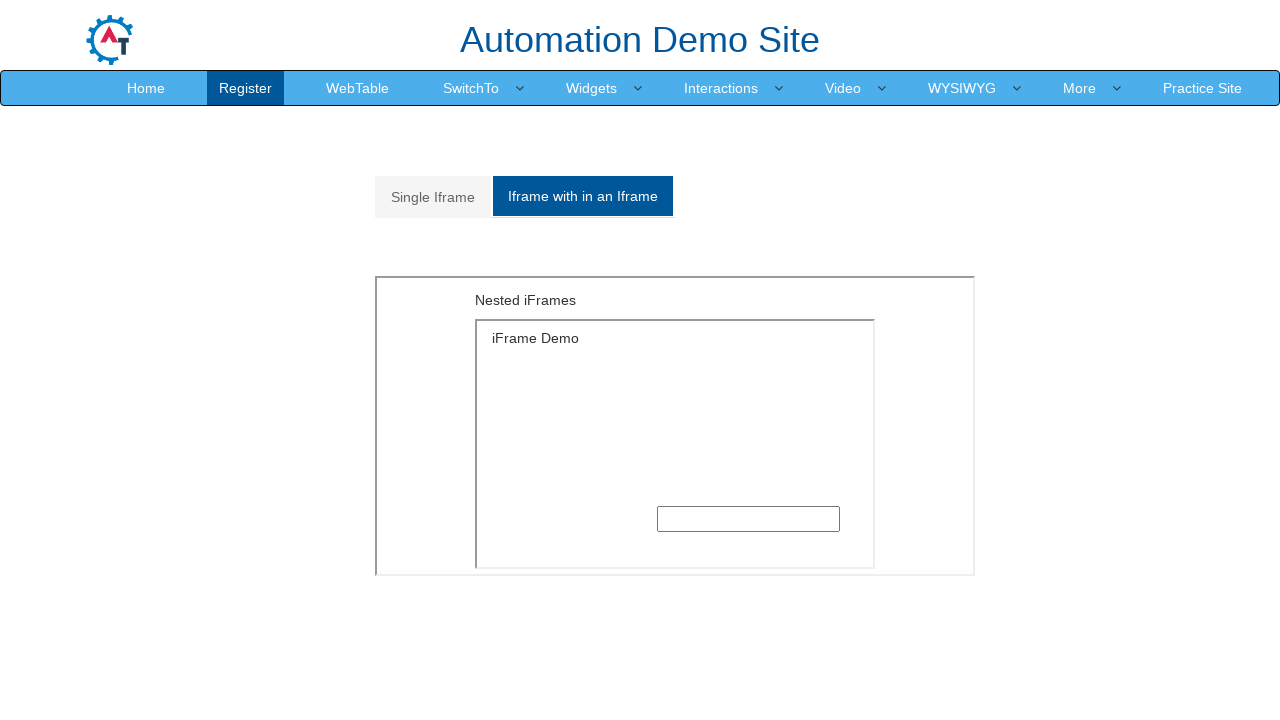

Located inner iframe within outer frame
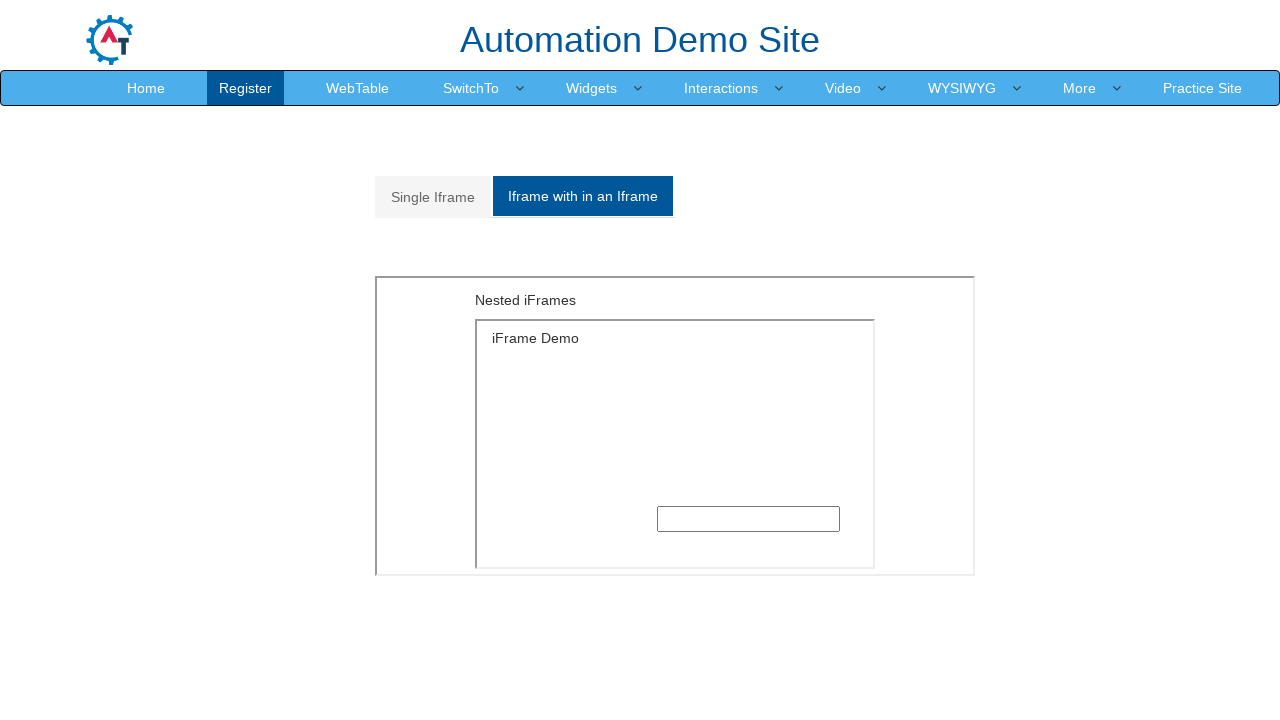

Entered 'salut' in text field within nested iframe on xpath=//iframe[contains(@src,'MultipleFrames')] >> internal:control=enter-frame 
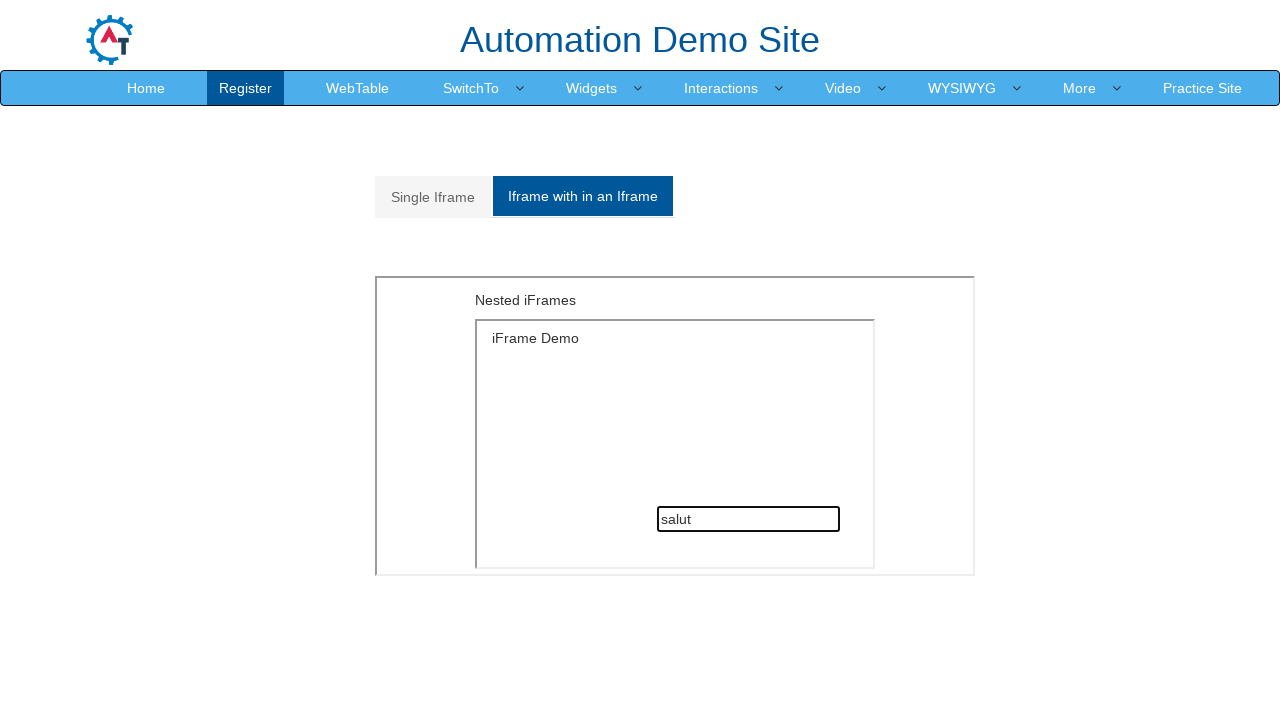

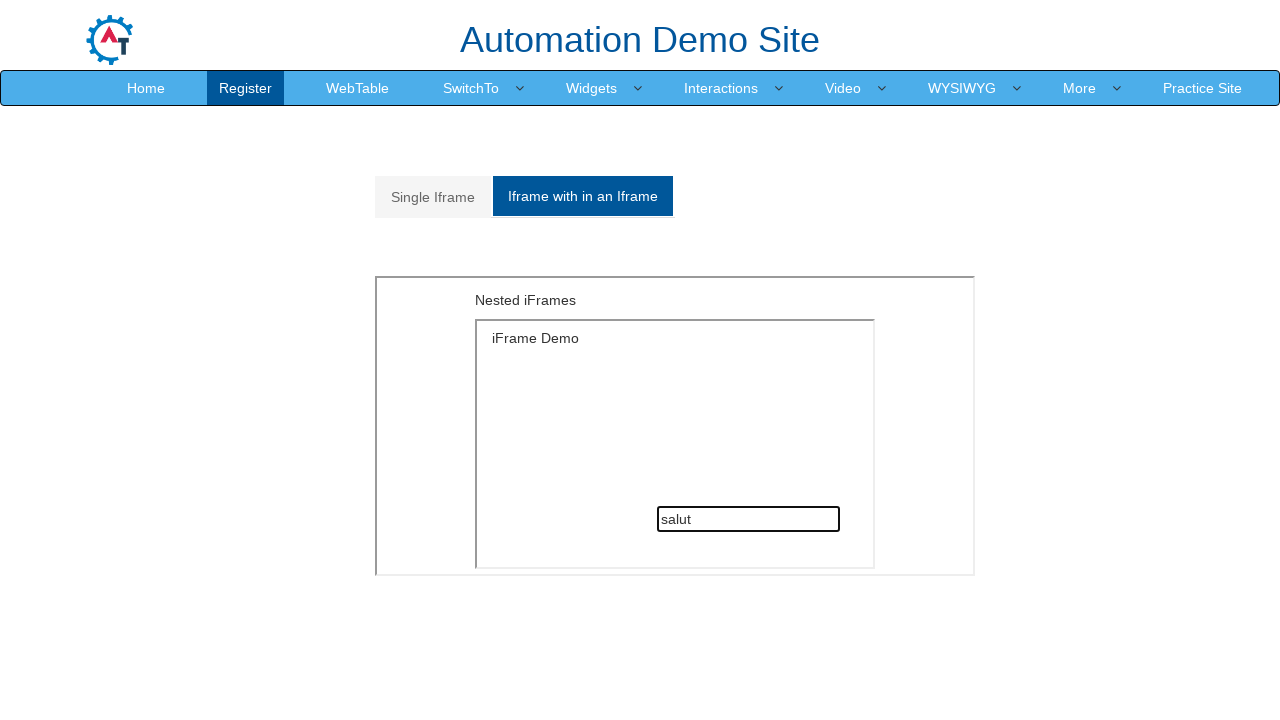